Tests the search functionality on the e-bebek baby products website by entering a search term "kaşık maması" (spoon food) in the search box and submitting the search.

Starting URL: https://www.e-bebek.com

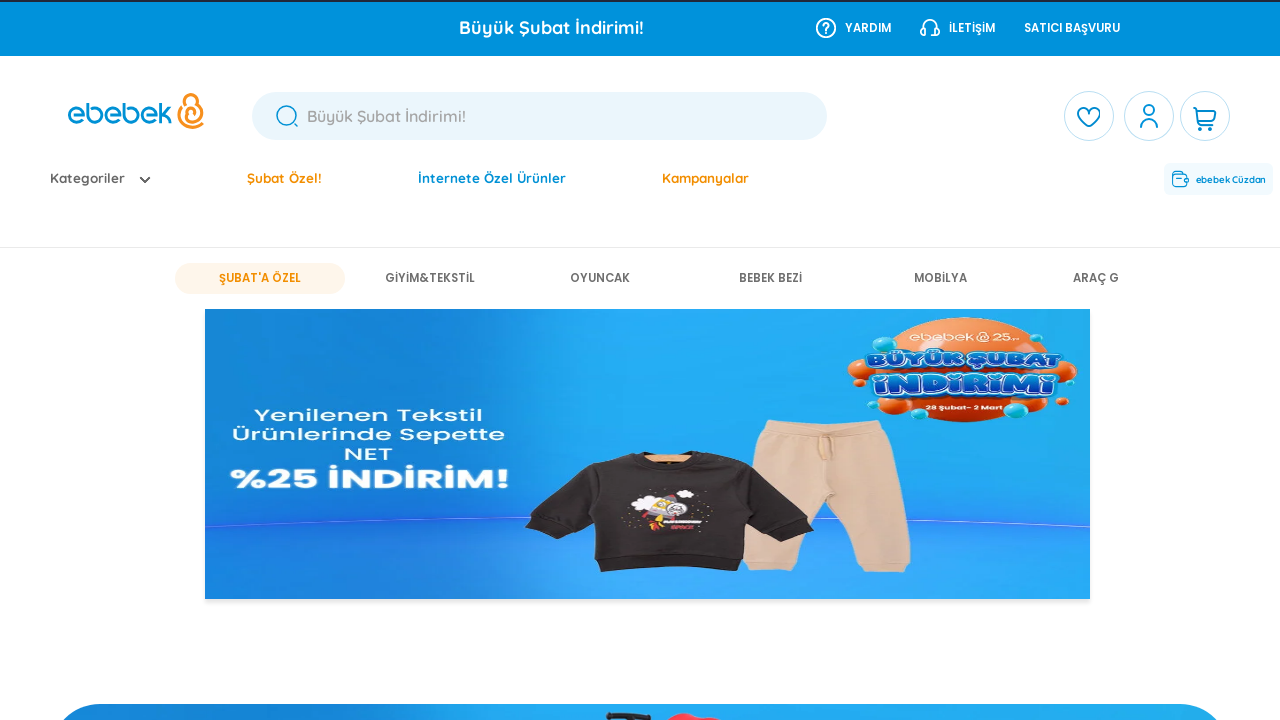

Search box element loaded on e-bebek main page
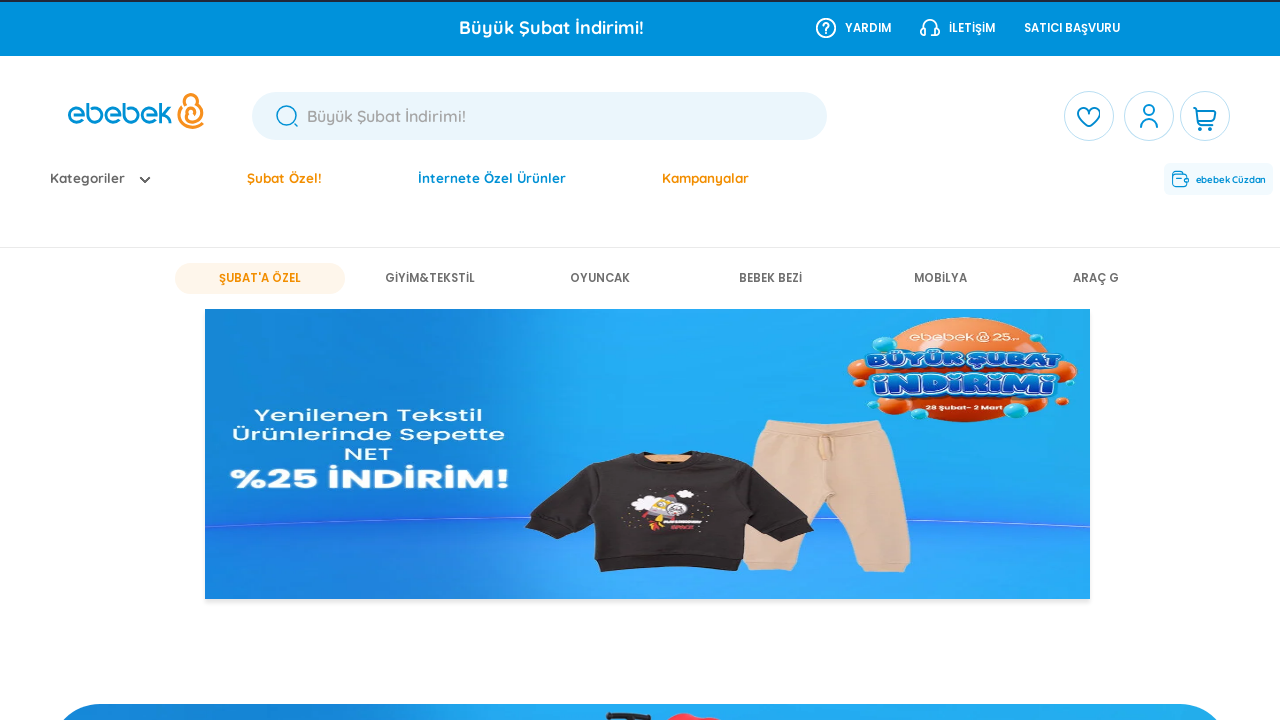

Entered search term 'kaşık maması' (spoon food) in search box on #txtSearchBox
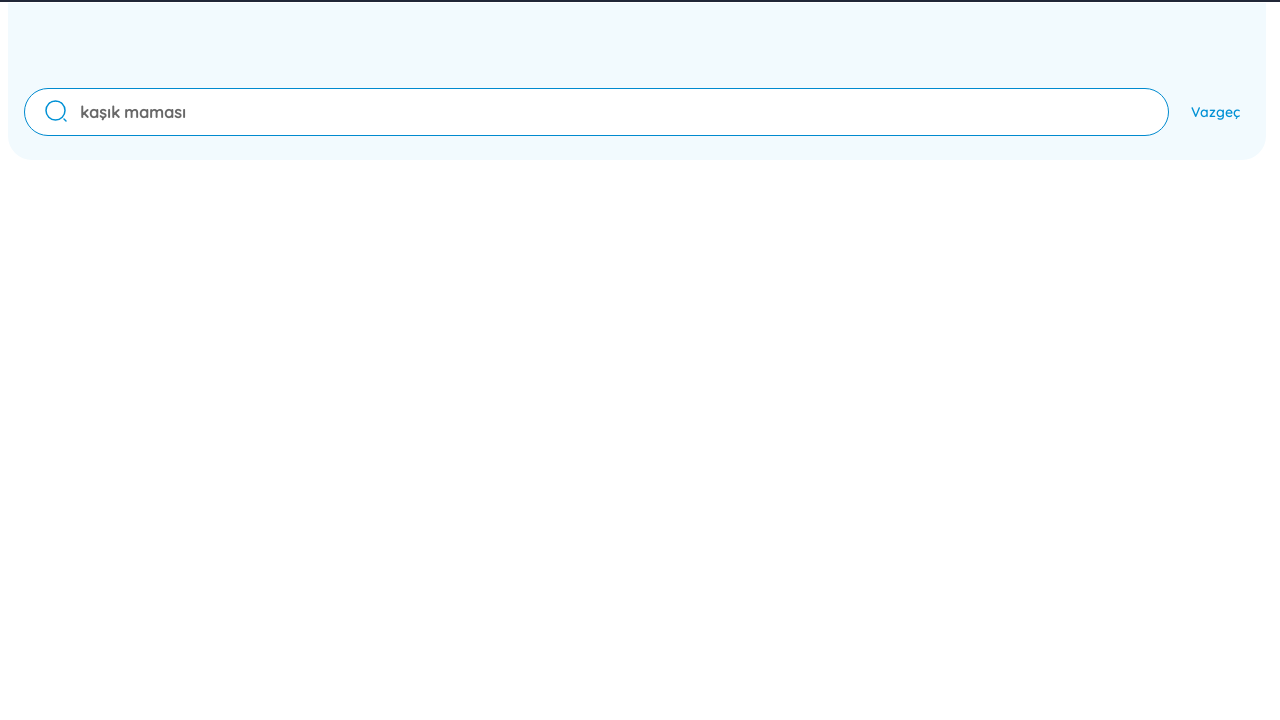

Pressed Enter to submit search on #txtSearchBox
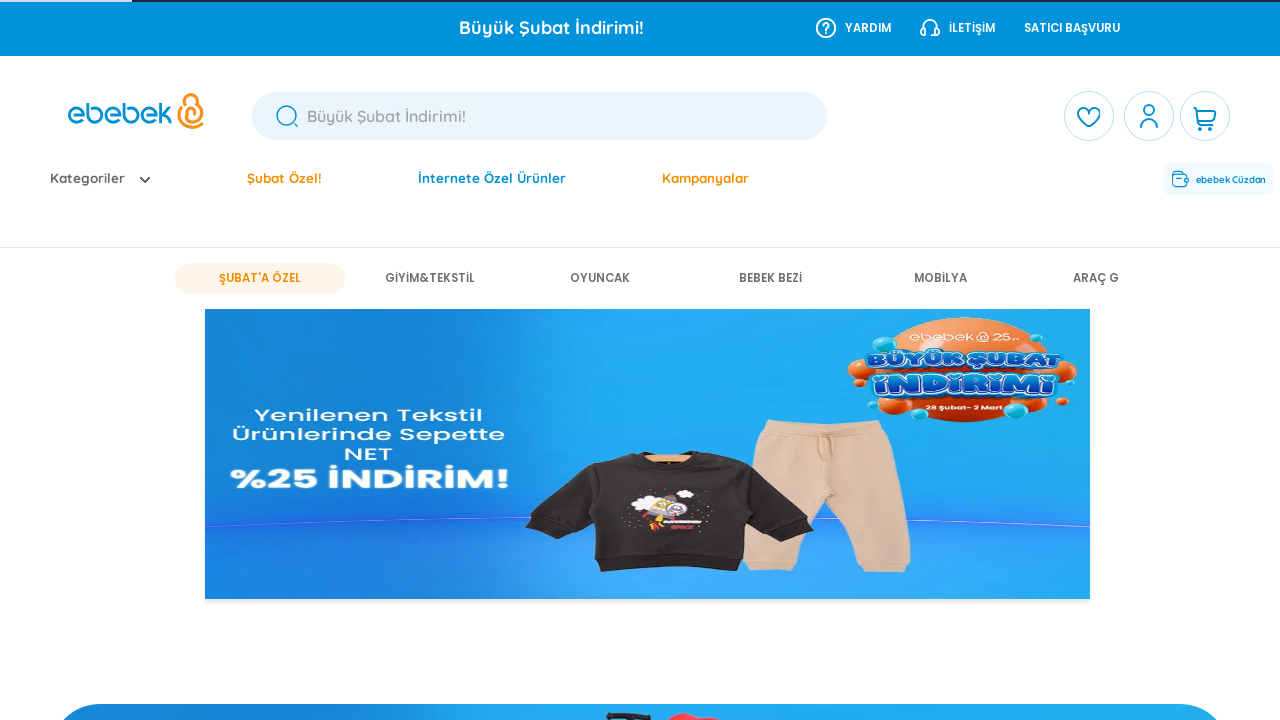

Search results page fully loaded
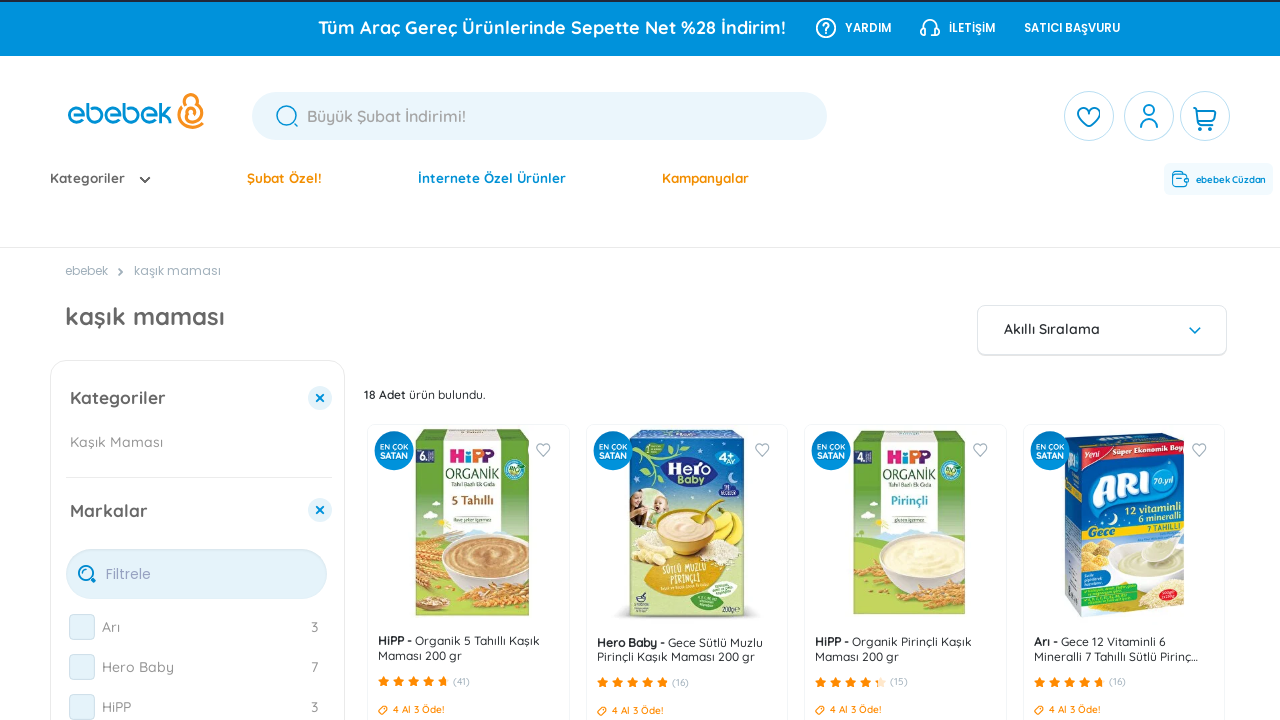

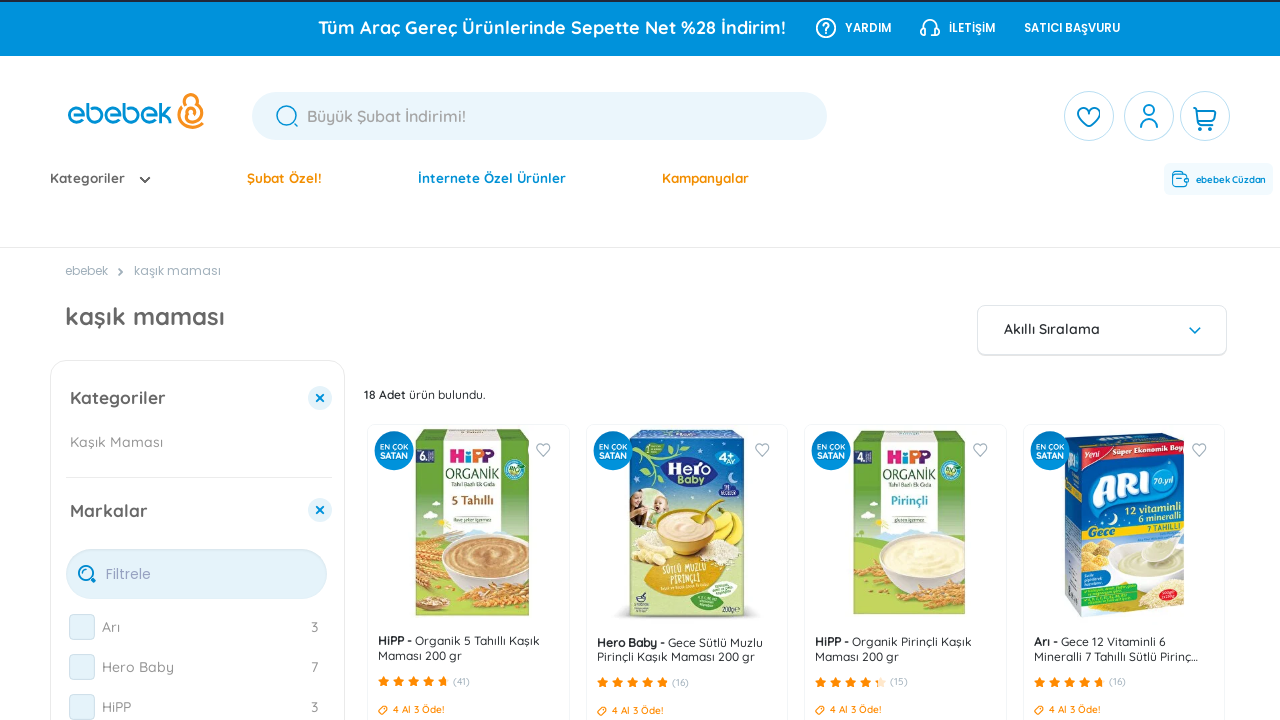